Demonstrates keyboard and mouse simulation by clicking Elements and performing tab and text input actions

Starting URL: https://demoqa.com

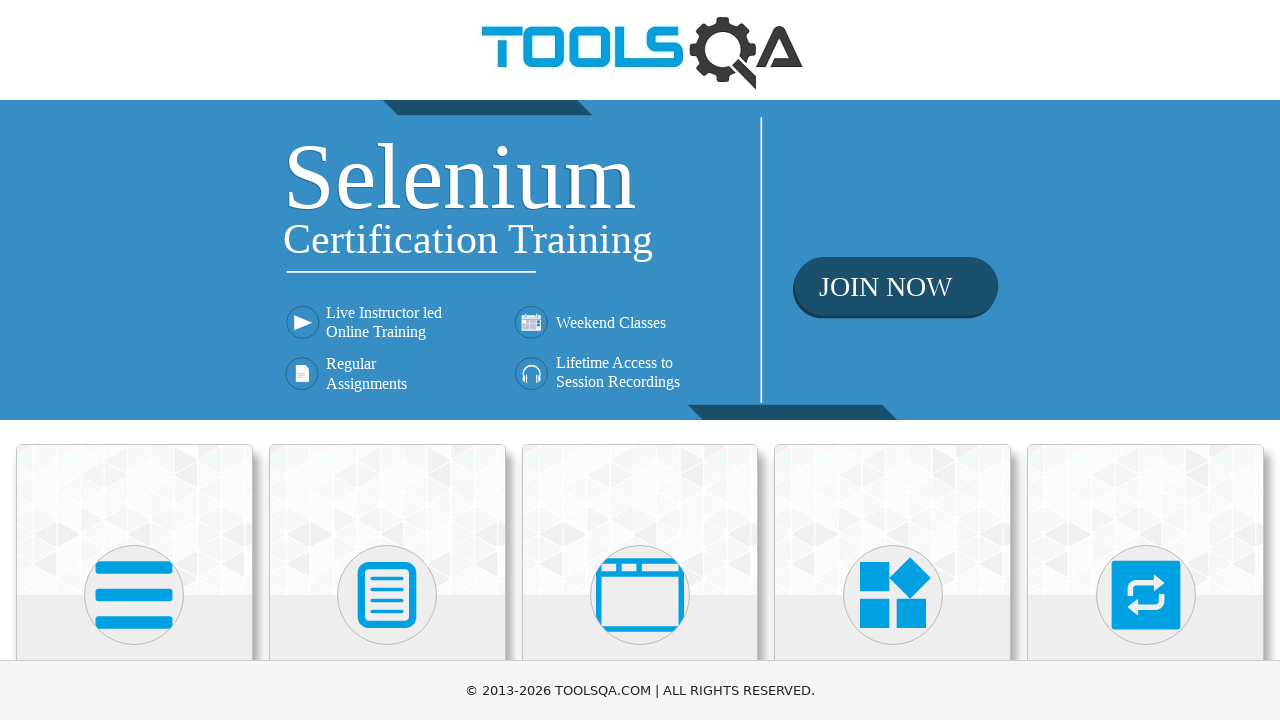

Clicked on Elements card at (134, 360) on text=Elements
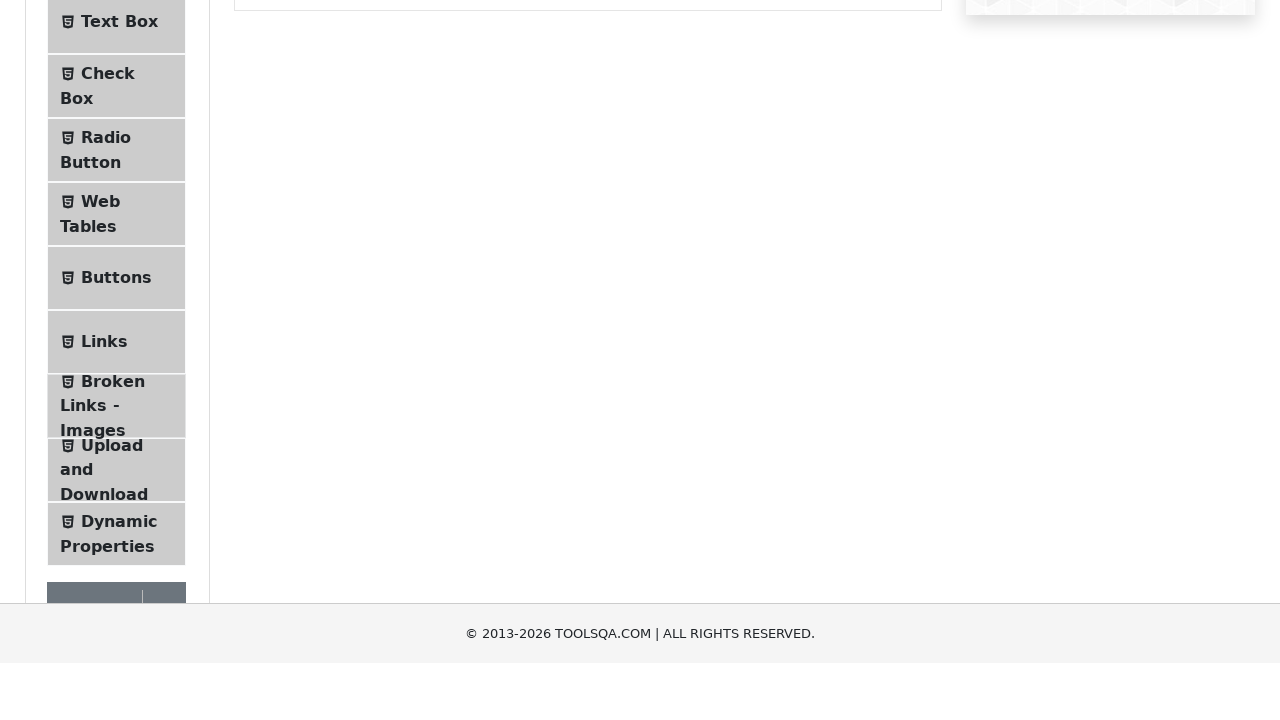

Clicked on body element at (640, 360) on body
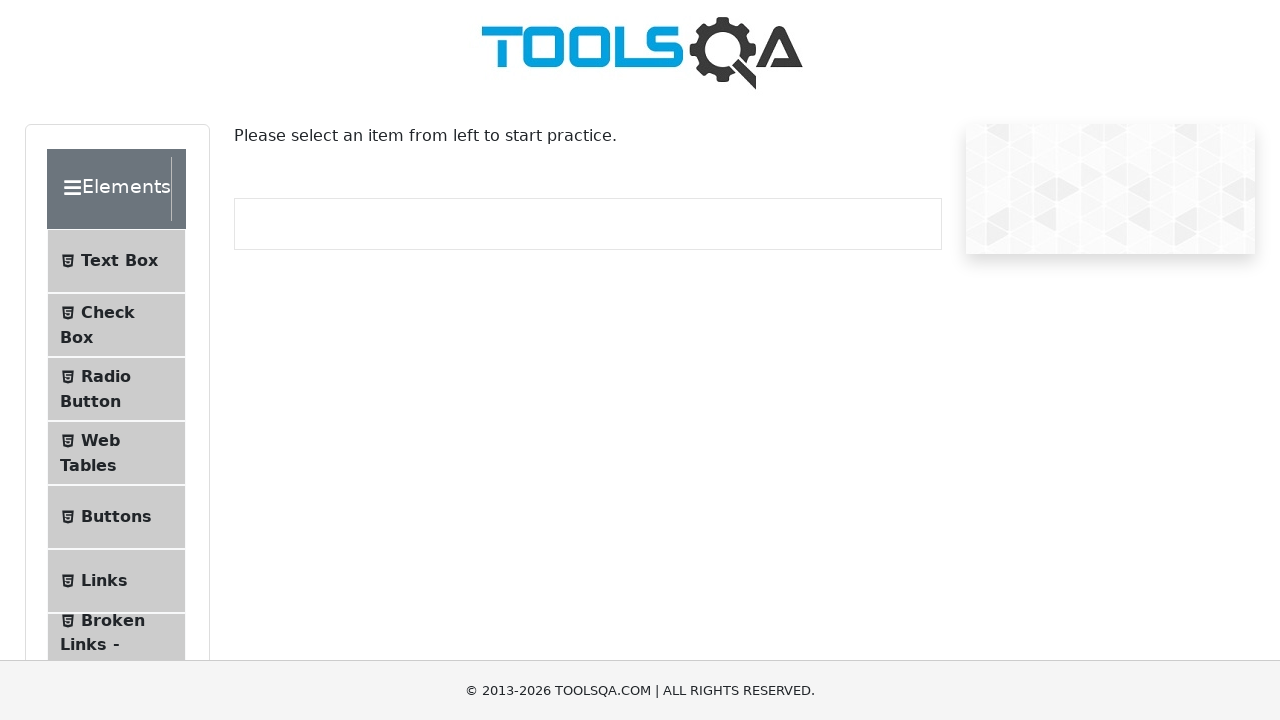

Pressed Tab key
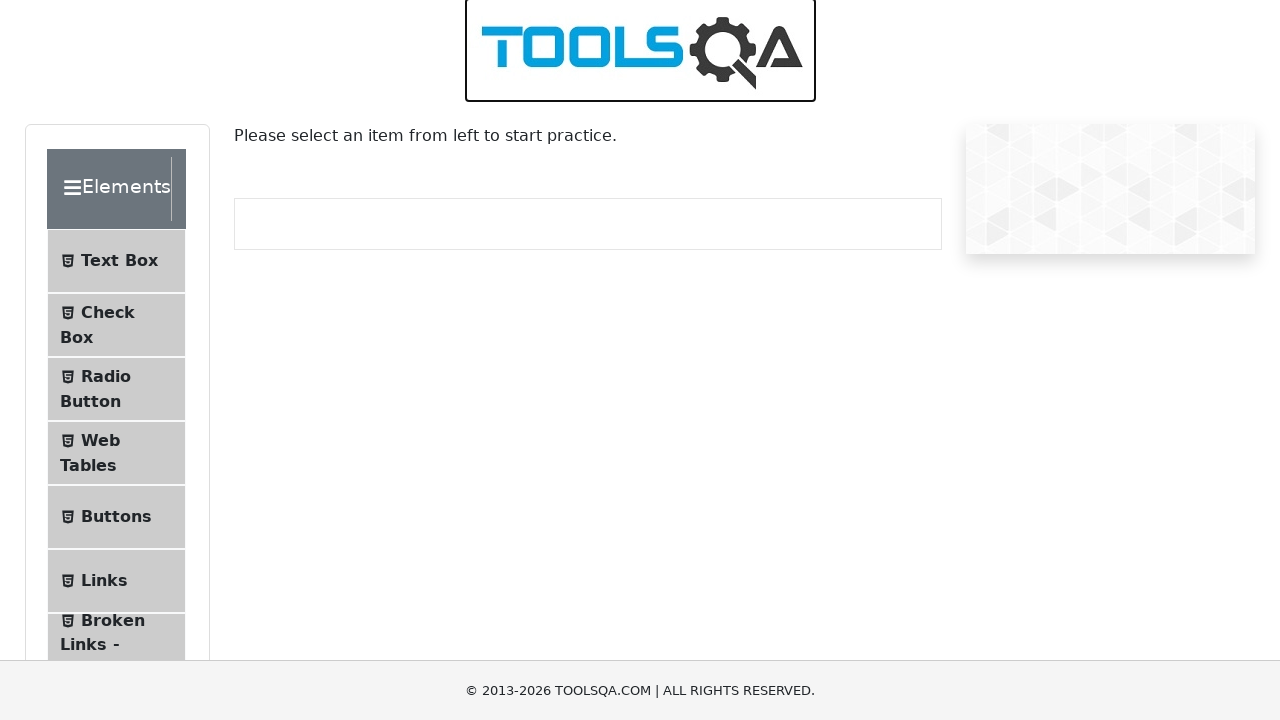

Typed 'Test' using keyboard
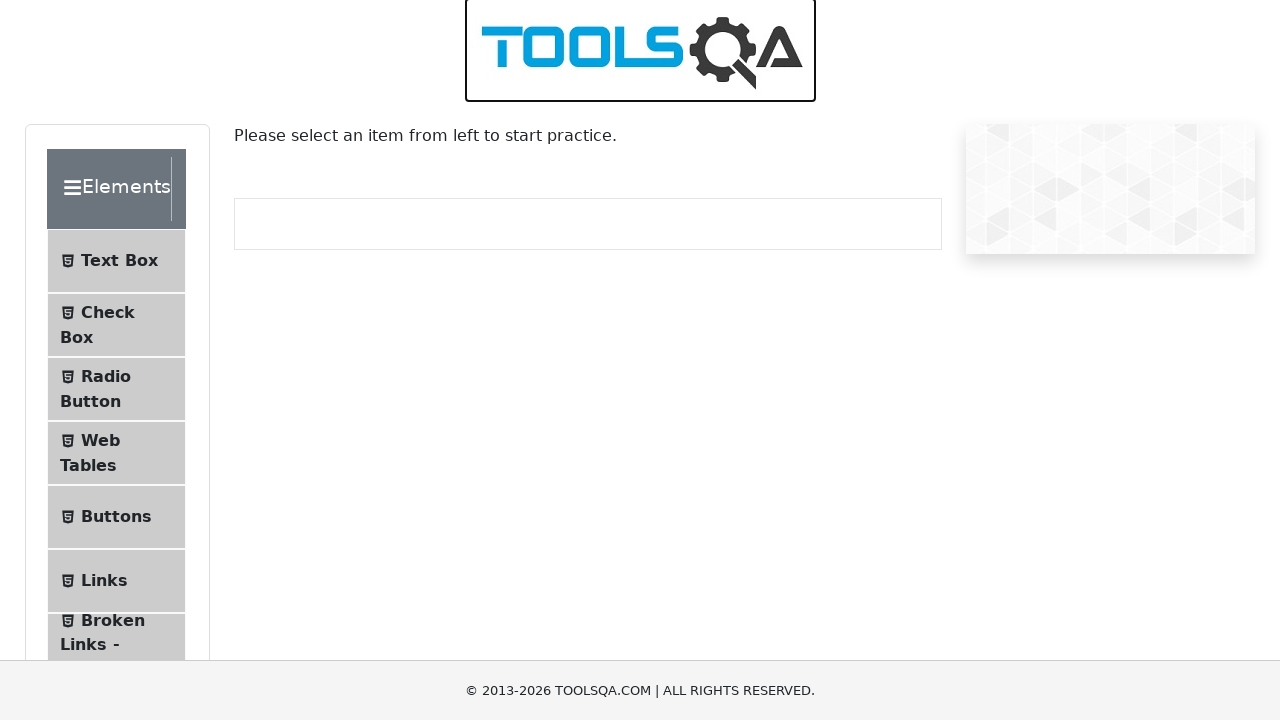

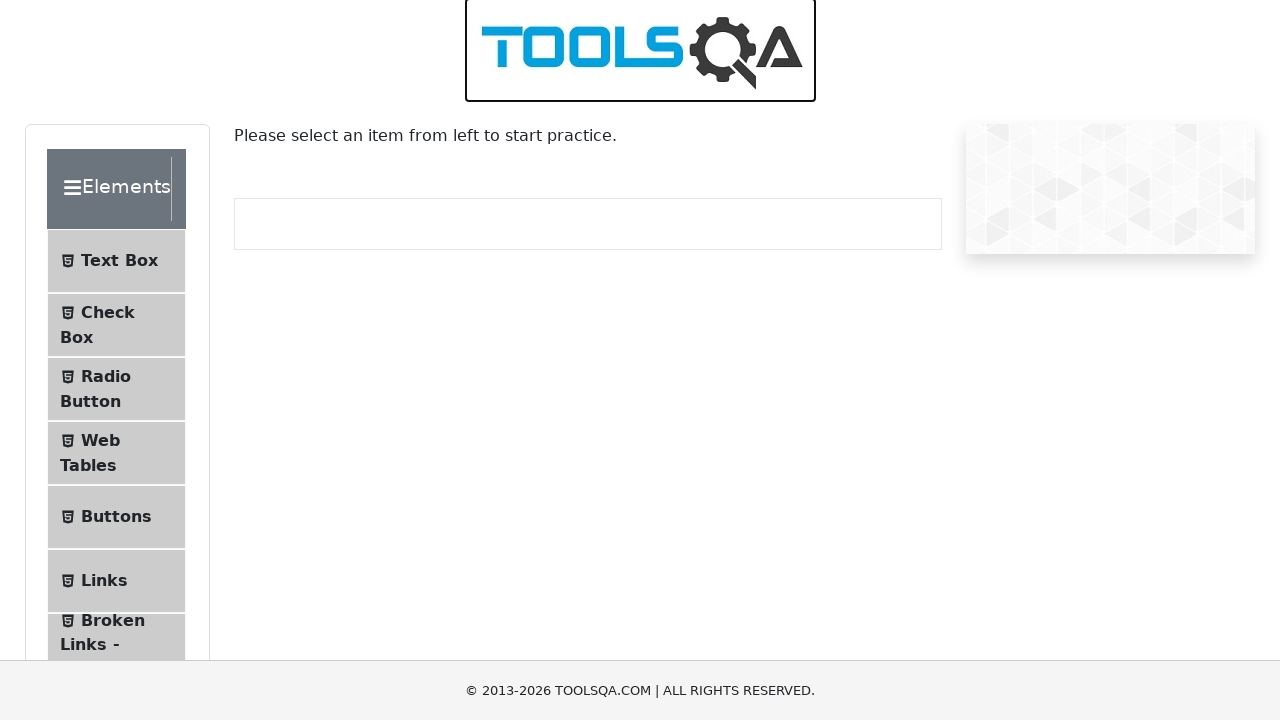